Tests that the Clear completed button displays with correct text after marking an item complete

Starting URL: https://demo.playwright.dev/todomvc

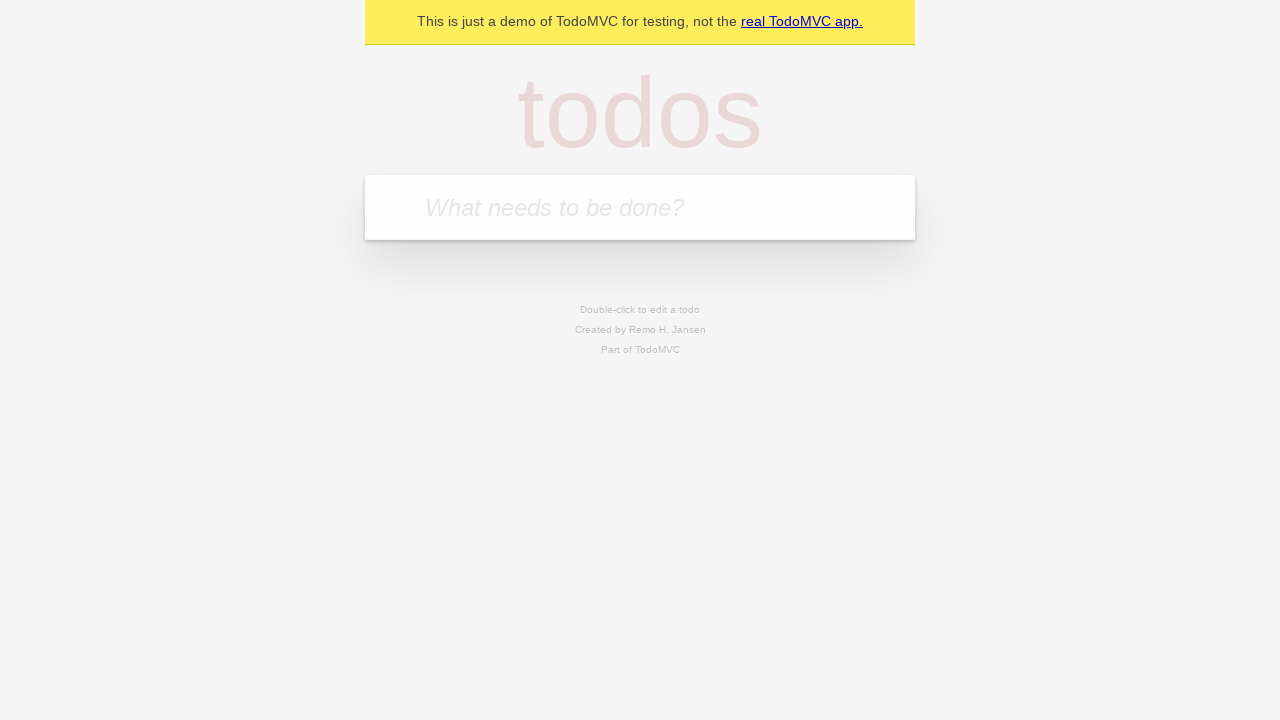

Filled todo input with 'buy some cheese' on internal:attr=[placeholder="What needs to be done?"i]
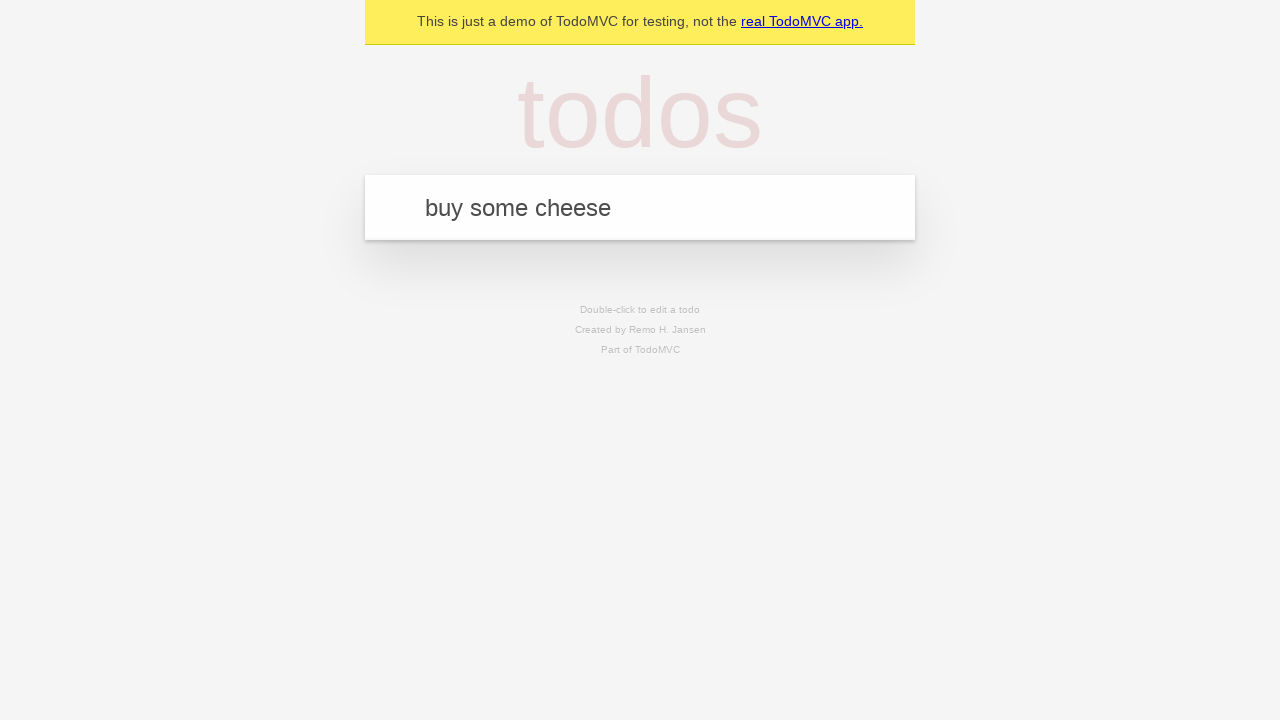

Pressed Enter to add first todo on internal:attr=[placeholder="What needs to be done?"i]
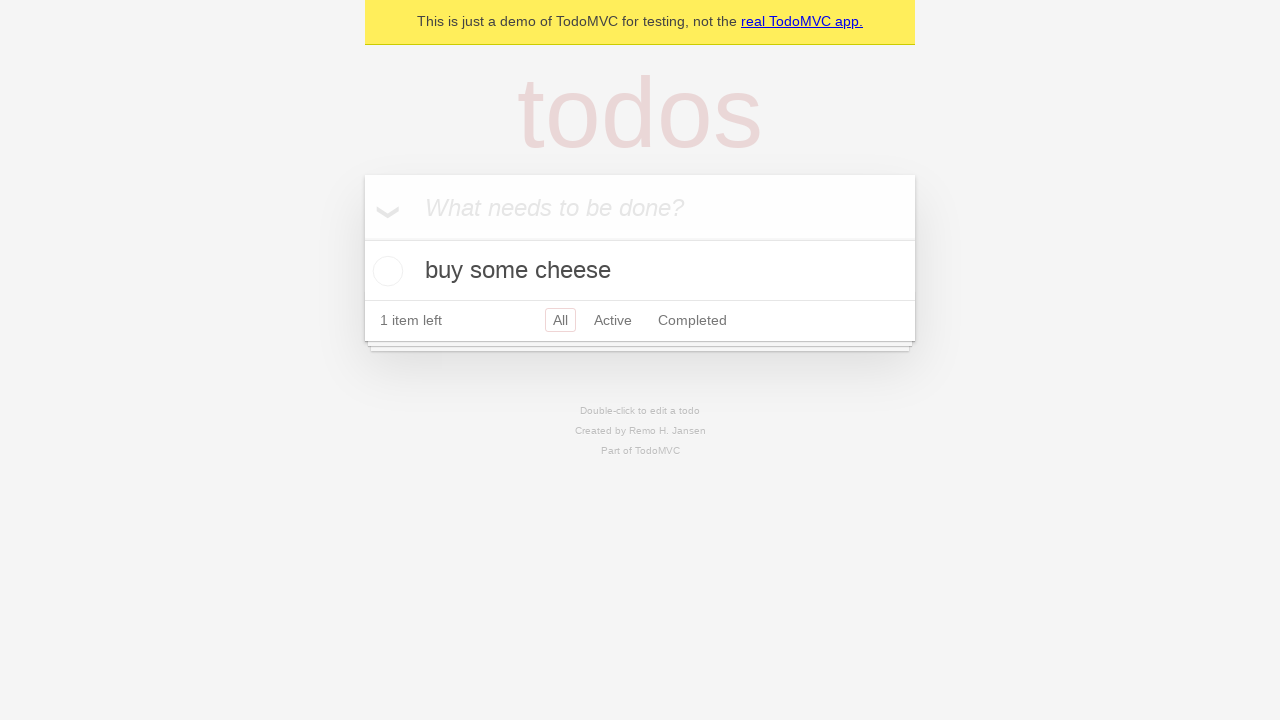

Filled todo input with 'feed the cat' on internal:attr=[placeholder="What needs to be done?"i]
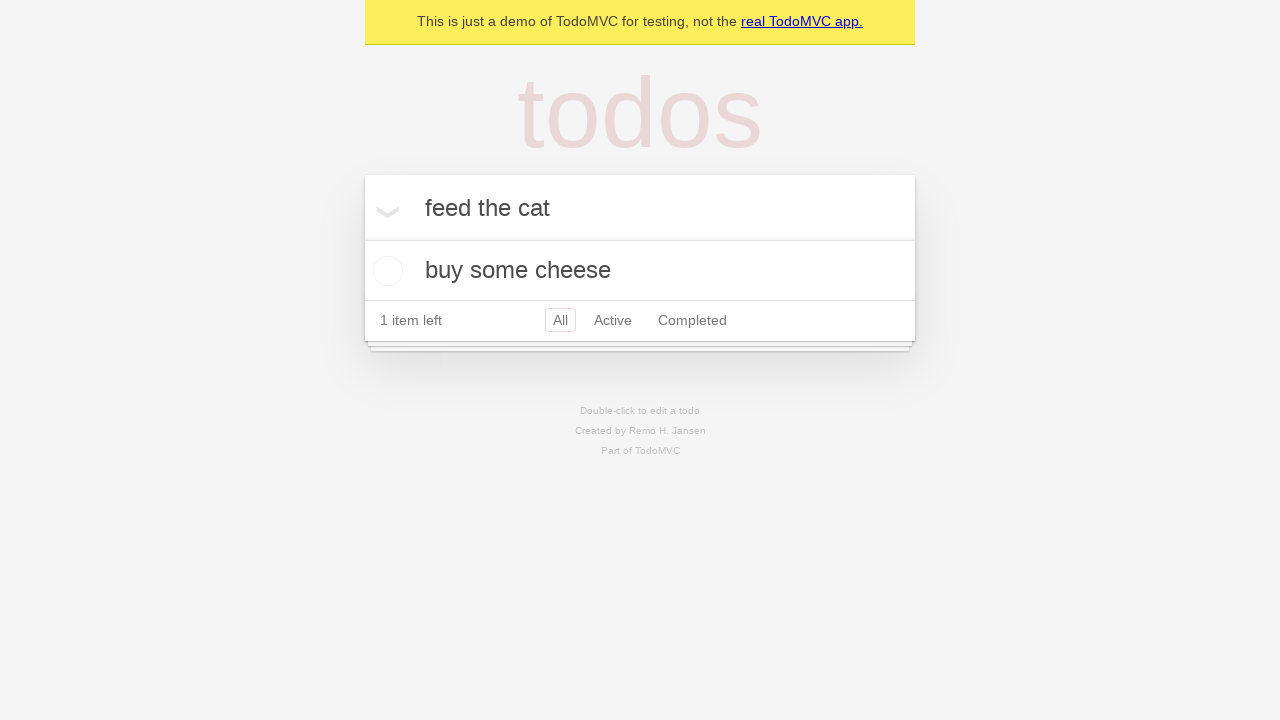

Pressed Enter to add second todo on internal:attr=[placeholder="What needs to be done?"i]
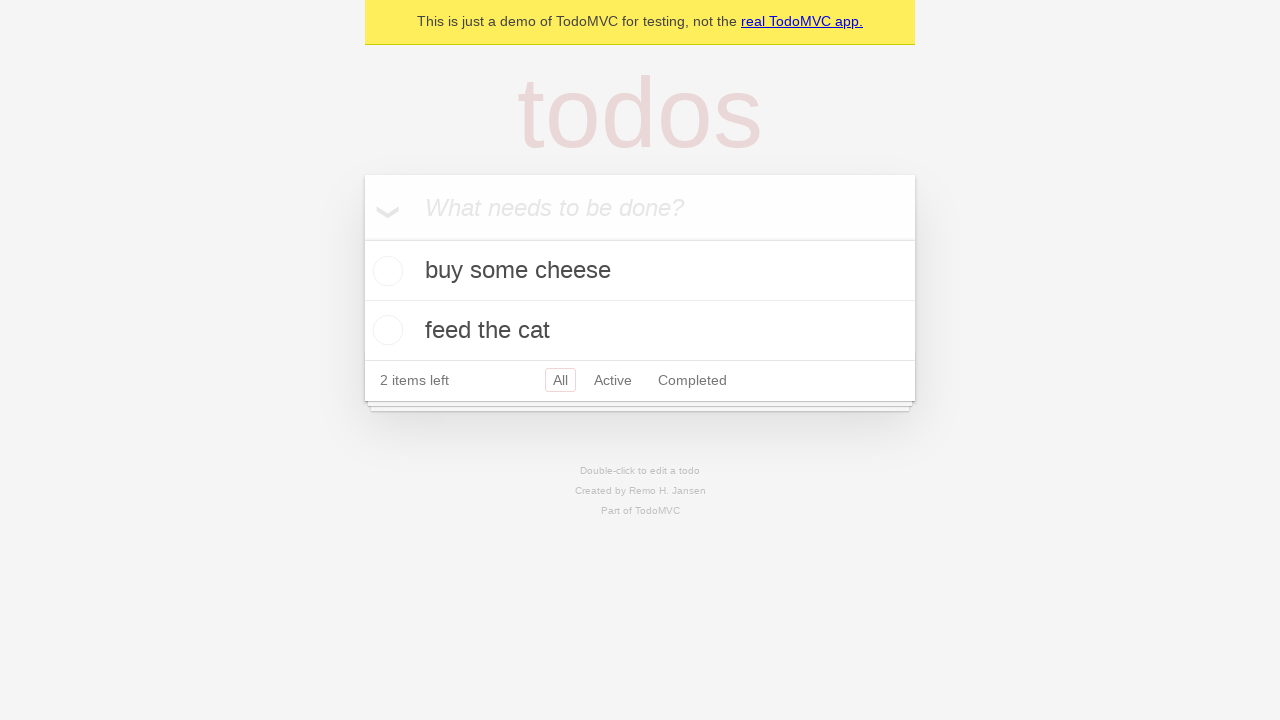

Filled todo input with 'book a doctors appointment' on internal:attr=[placeholder="What needs to be done?"i]
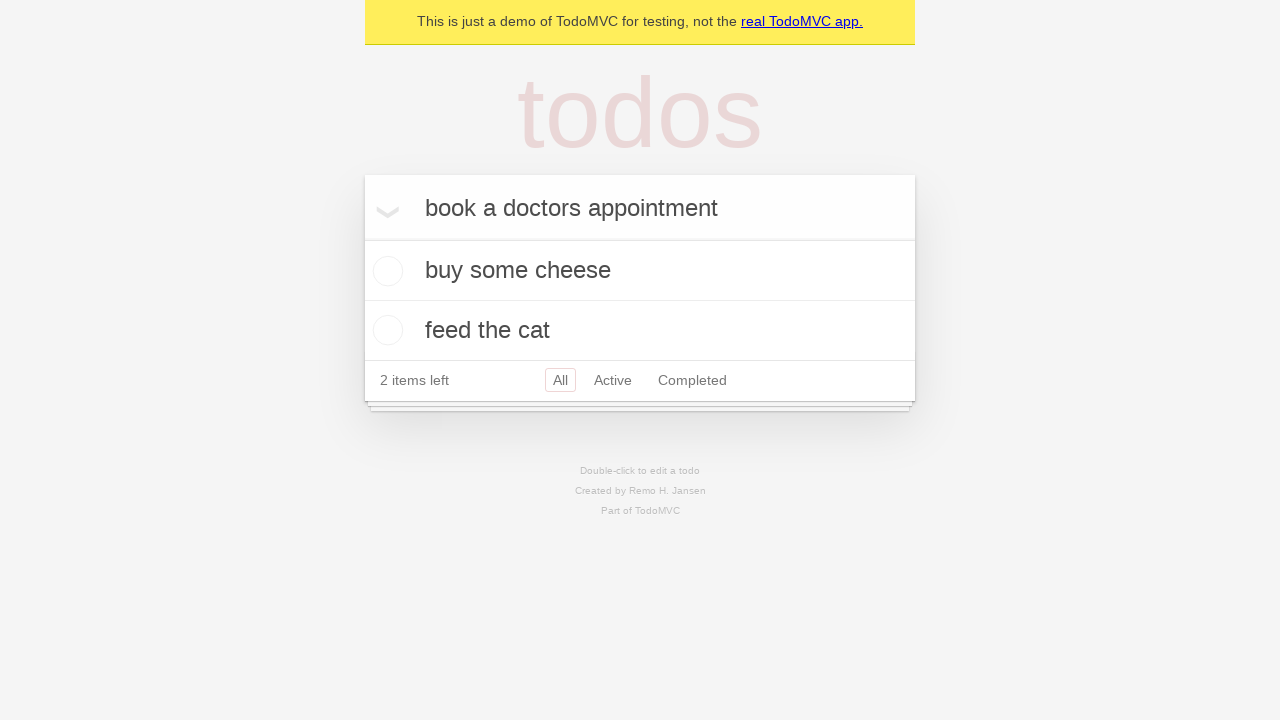

Pressed Enter to add third todo on internal:attr=[placeholder="What needs to be done?"i]
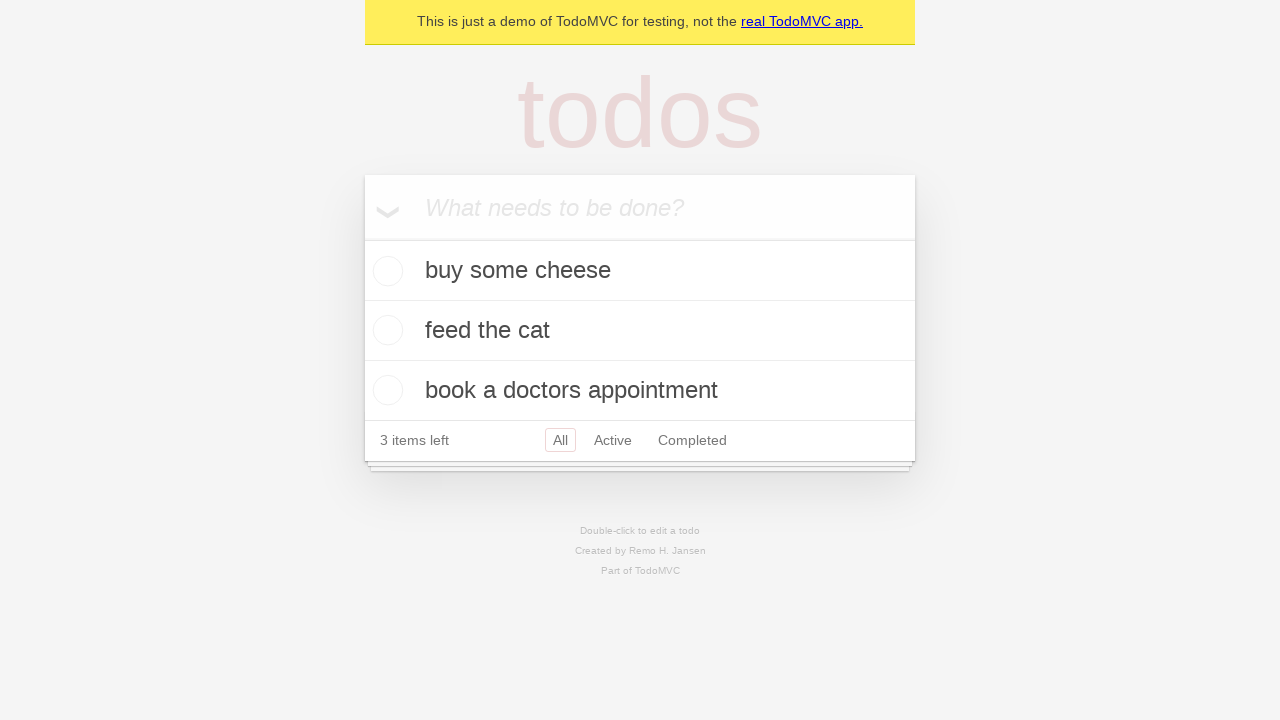

Marked first todo as complete at (385, 271) on .todo-list li .toggle >> nth=0
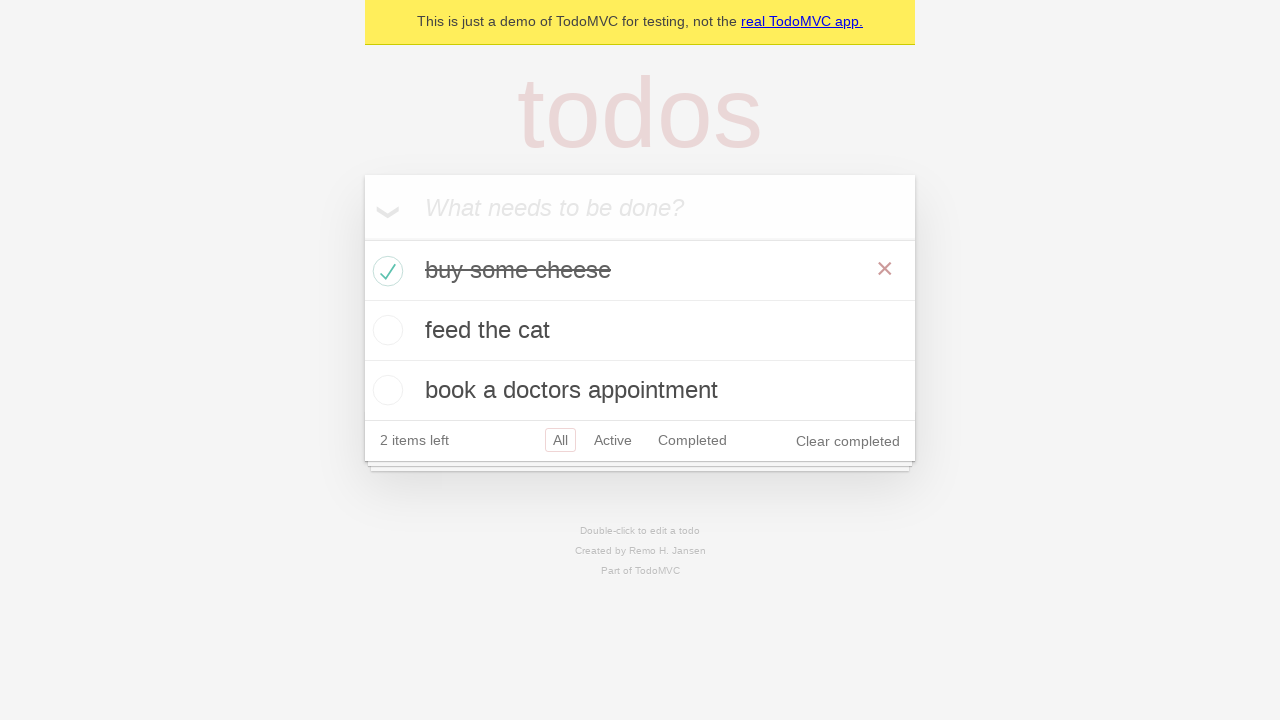

Clear completed button is now visible with correct text
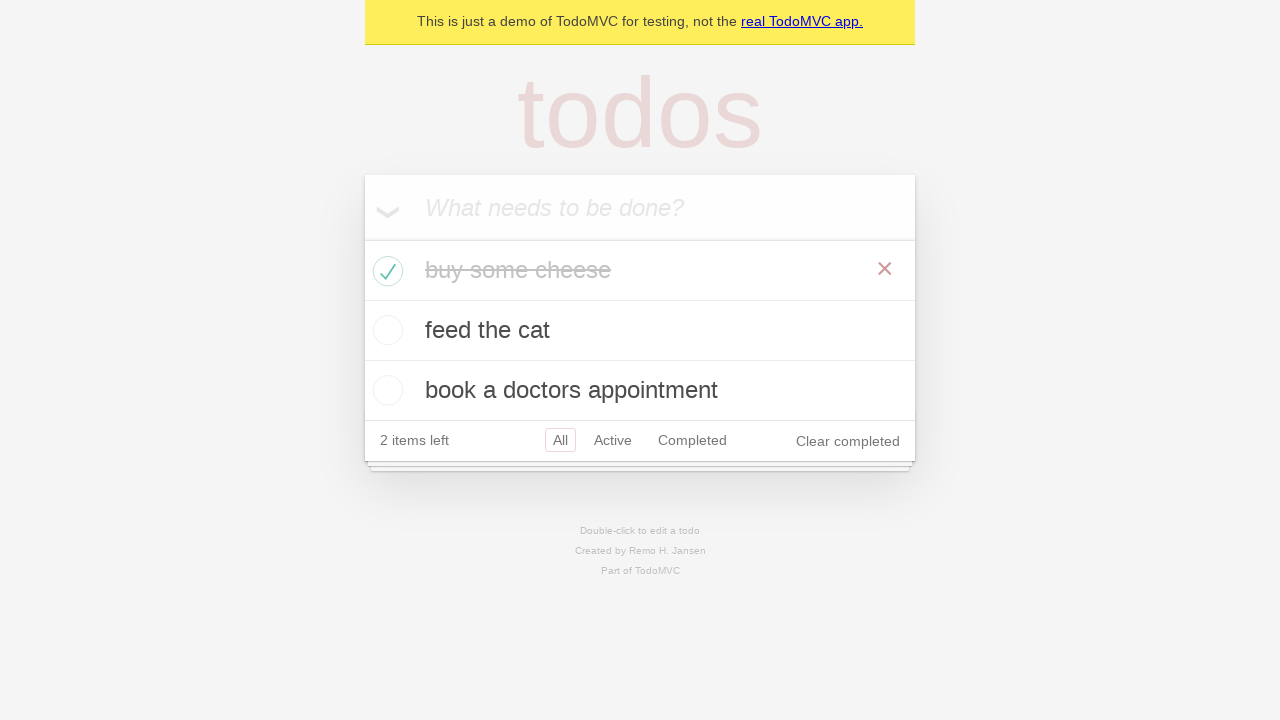

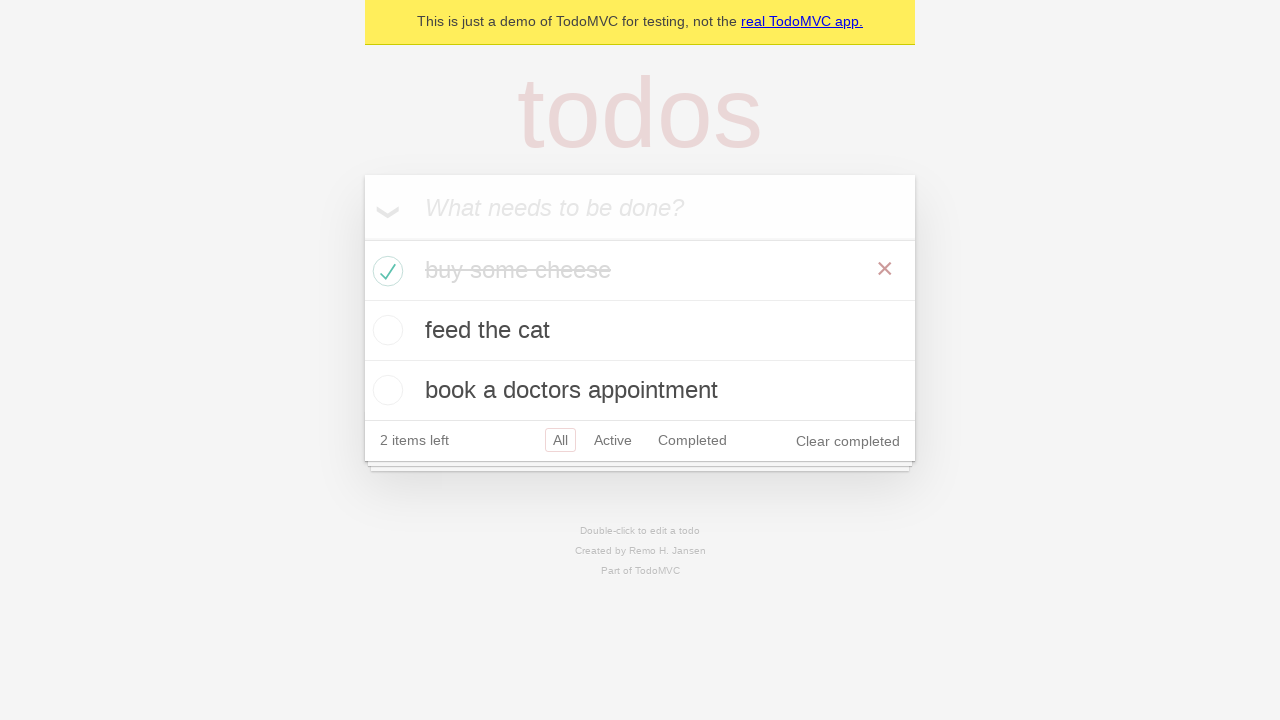